Searches for Python on W3Schools and then navigates to the Python Tutorial page by clicking the tutorial link

Starting URL: https://www.w3schools.com/

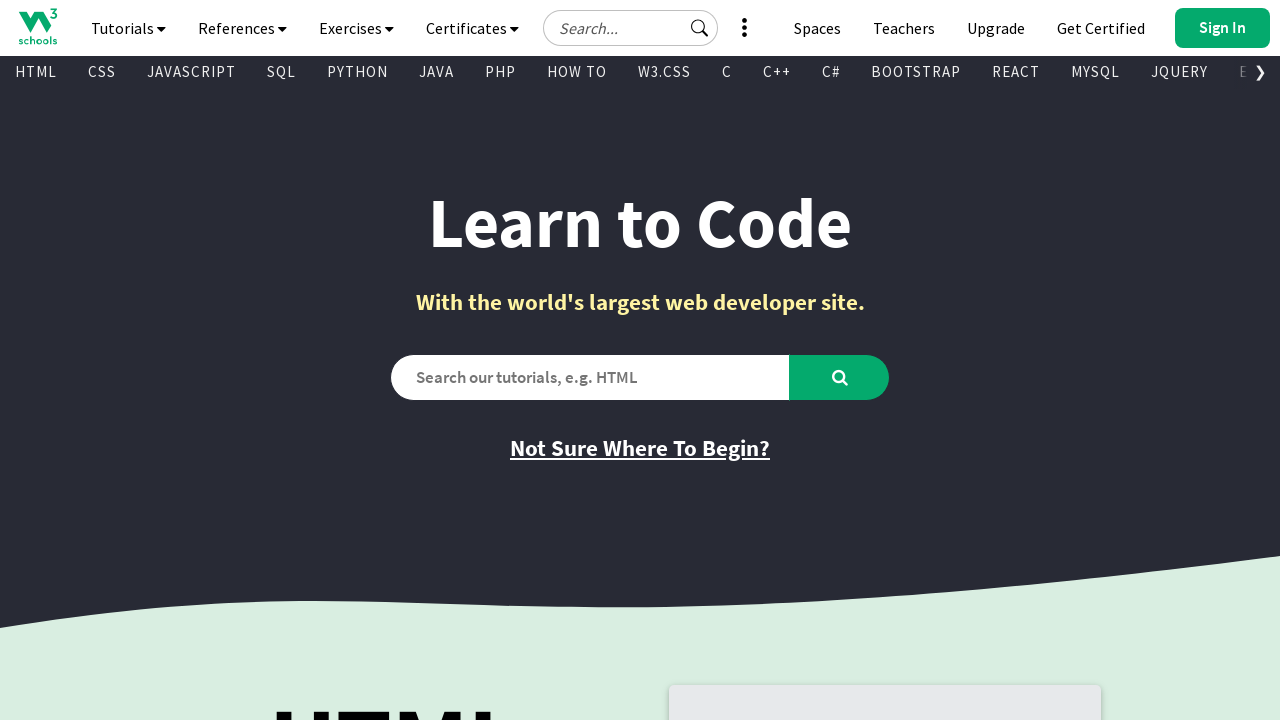

Filled search box with 'Python' on #search2
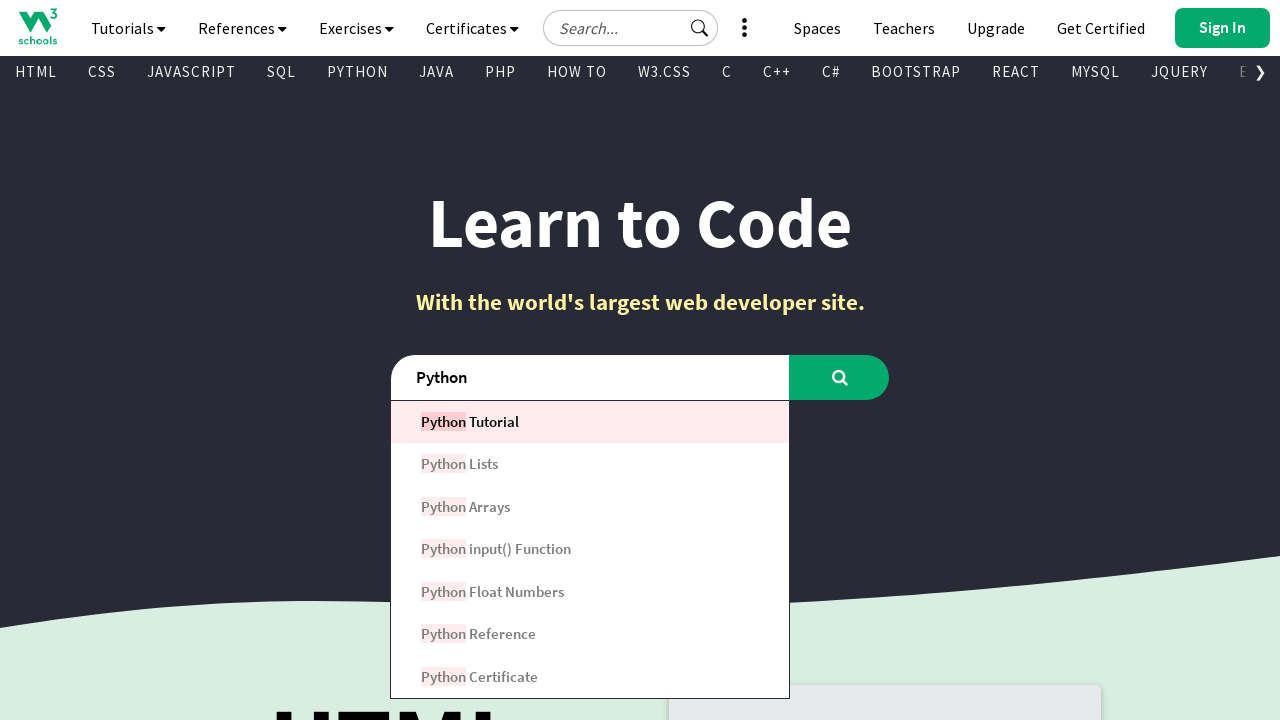

Pressed Enter to submit search on #search2
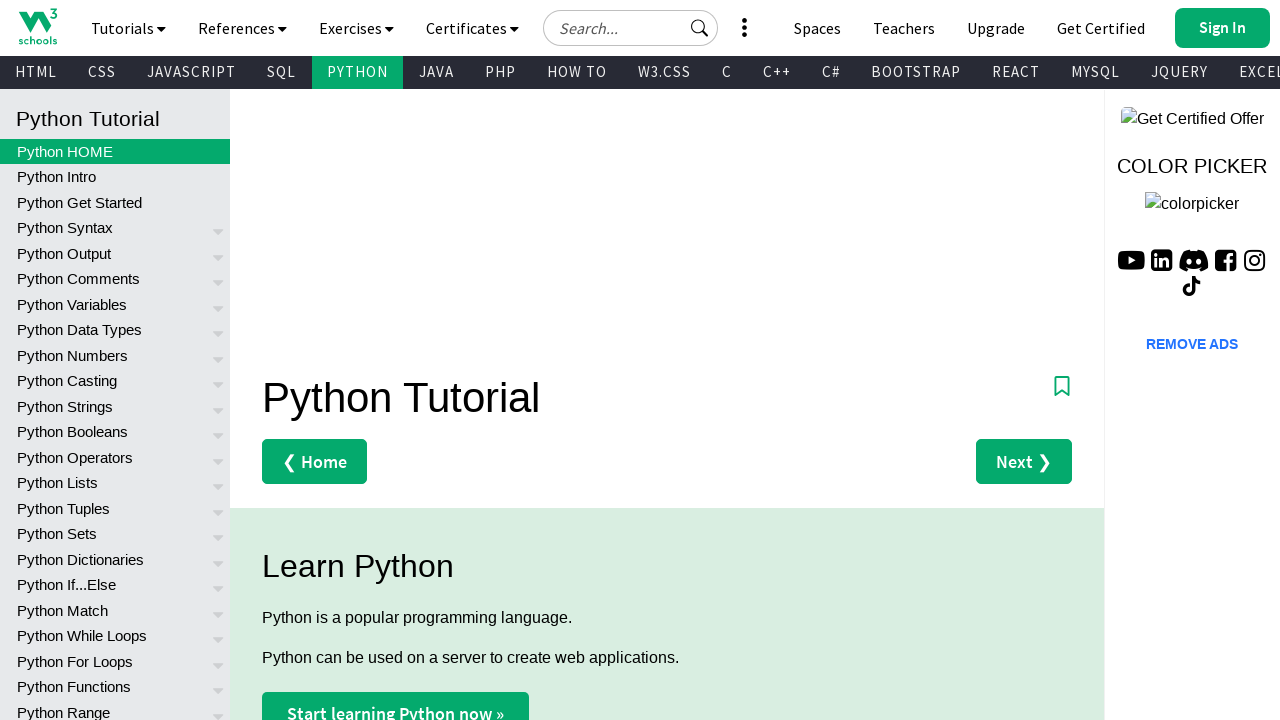

Search results loaded and Python tutorial link appeared
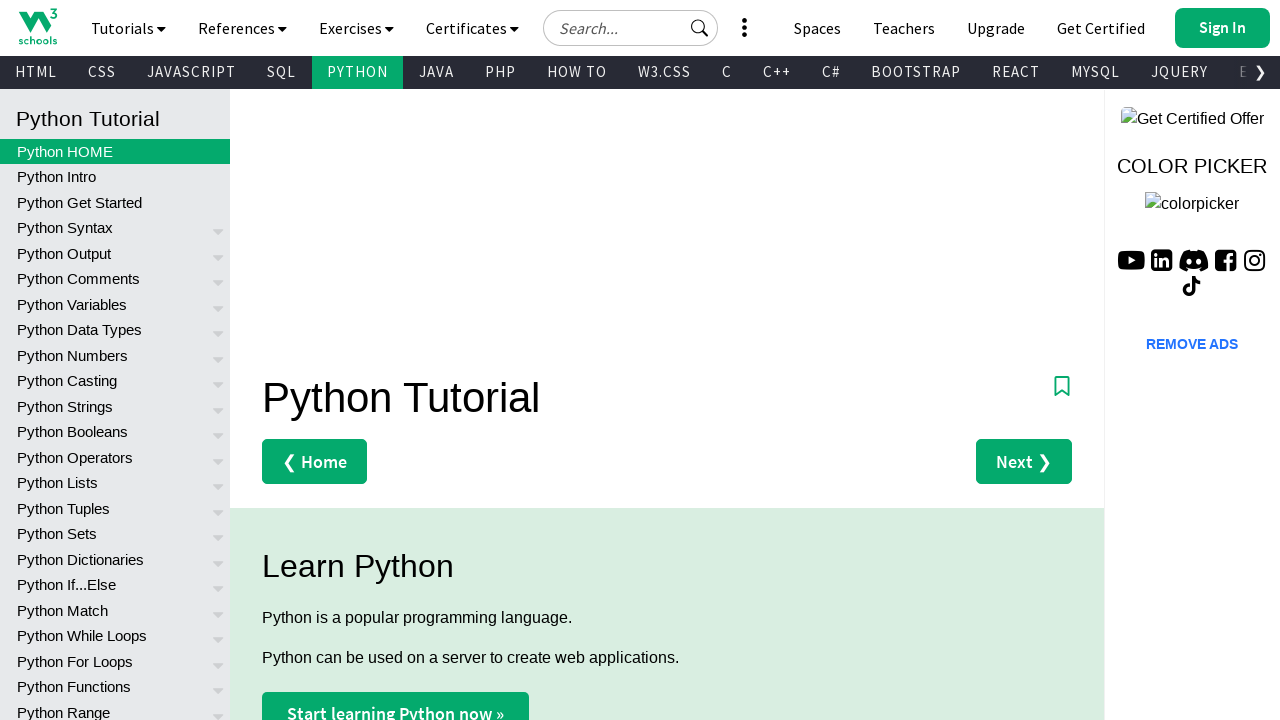

Clicked on 'Start learning Python now' link at (396, 698) on a:has-text('Start learning Python now')
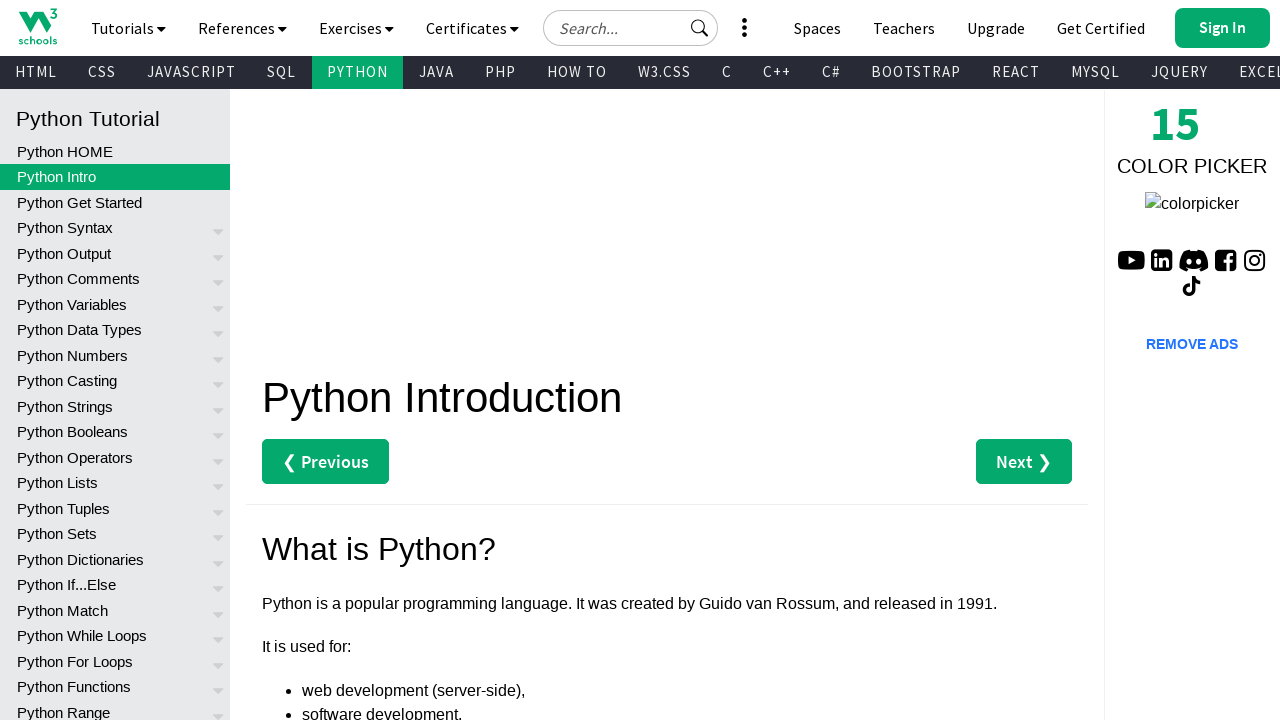

Python tutorial page loaded (domcontentloaded)
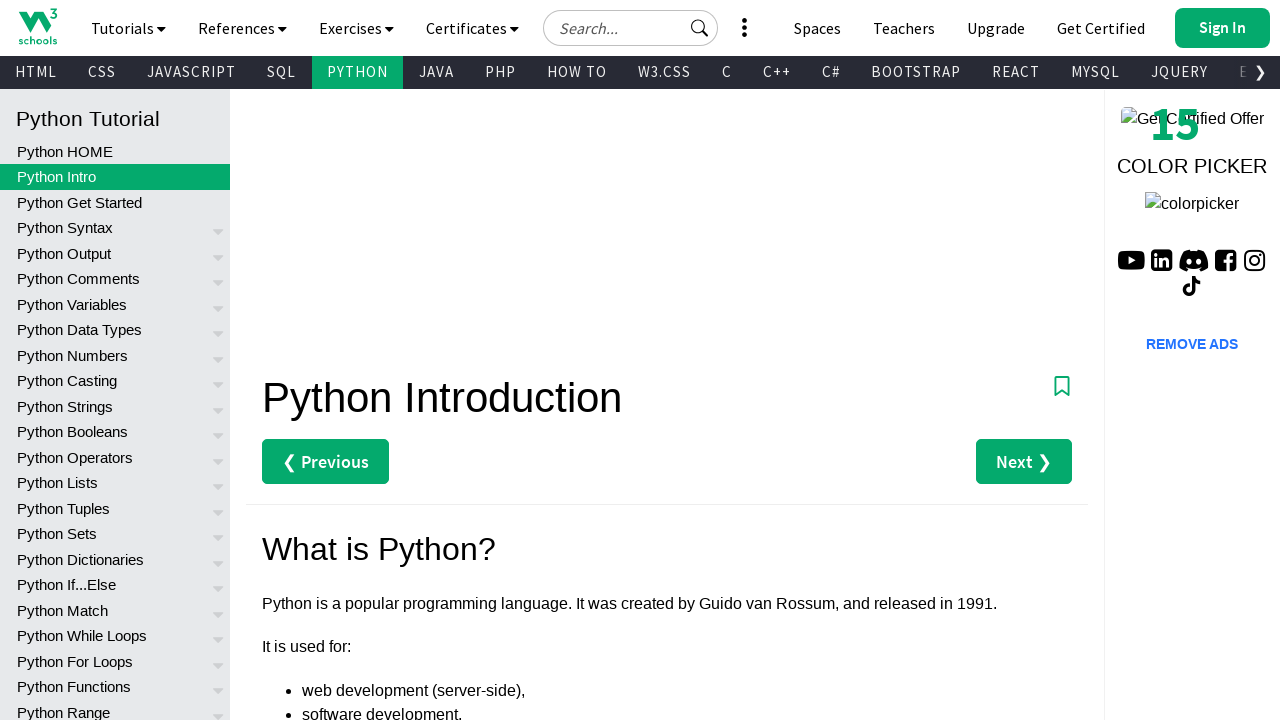

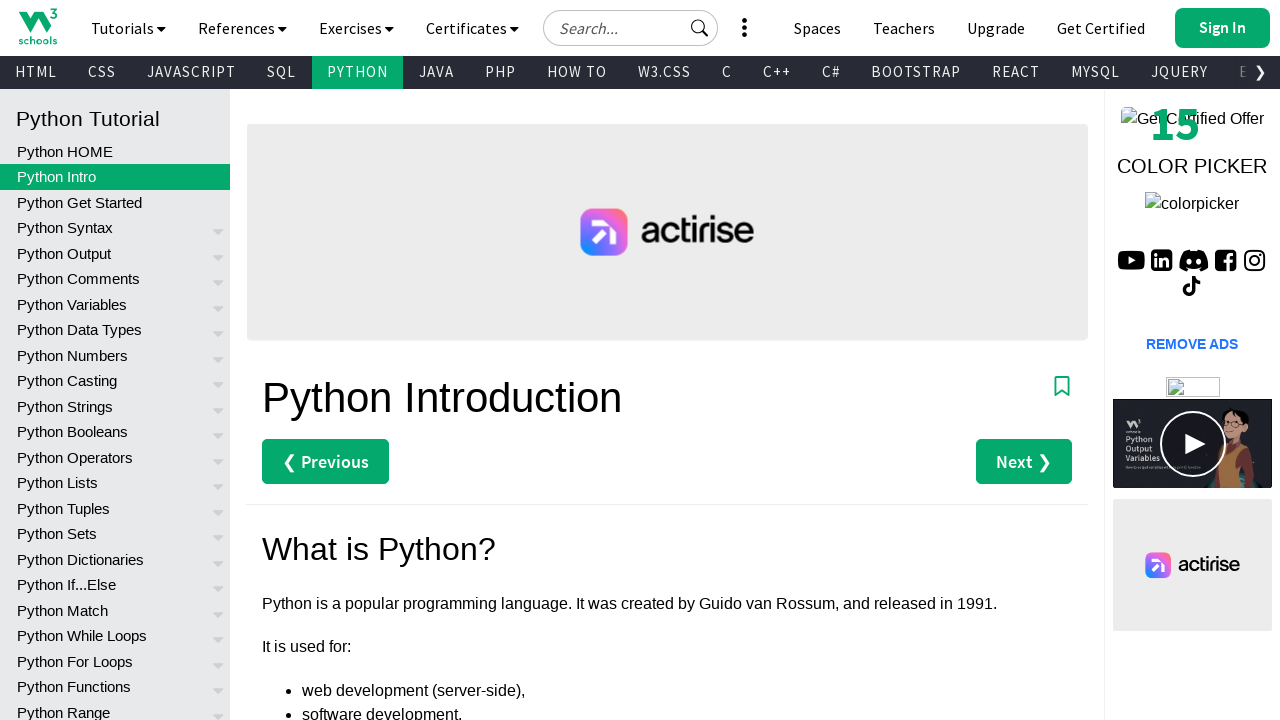